Tests a registration form by filling in first name, last name, and email fields, then submitting the form and verifying the success message is displayed.

Starting URL: http://suninjuly.github.io/registration1.html

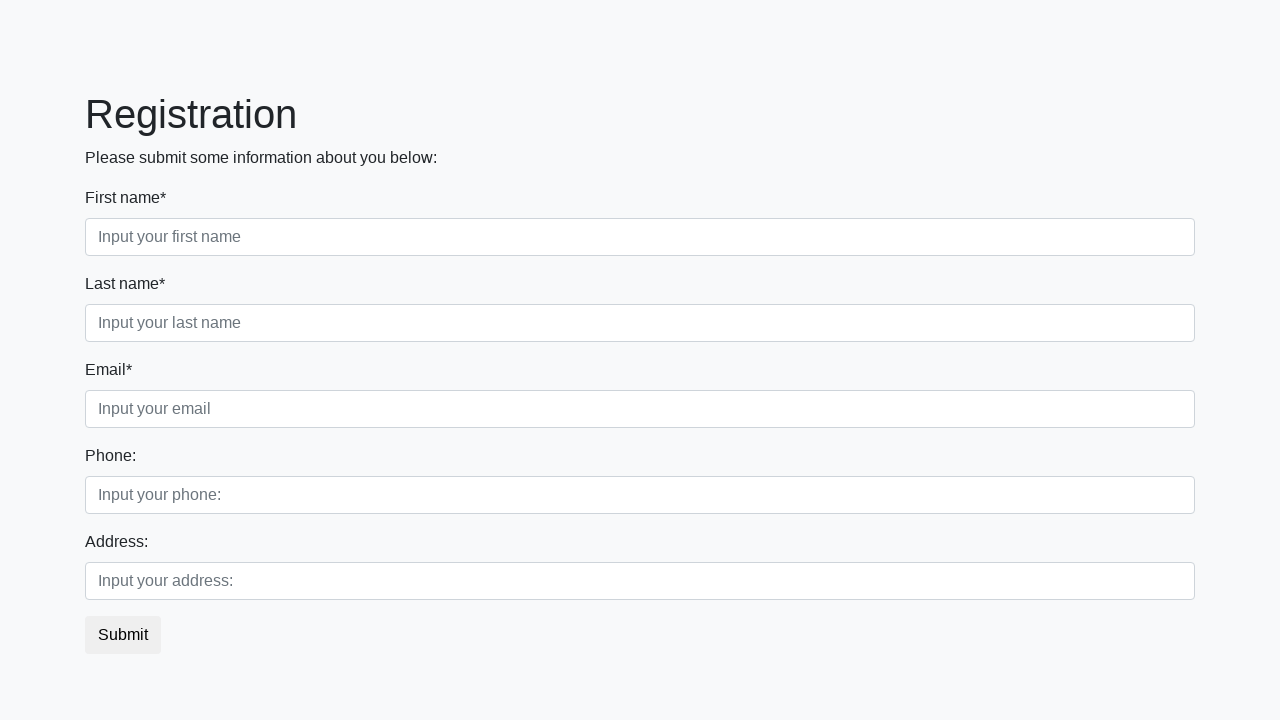

Filled first name field with 'Ivan' on div.first_block div.form-group:nth-child(1) input
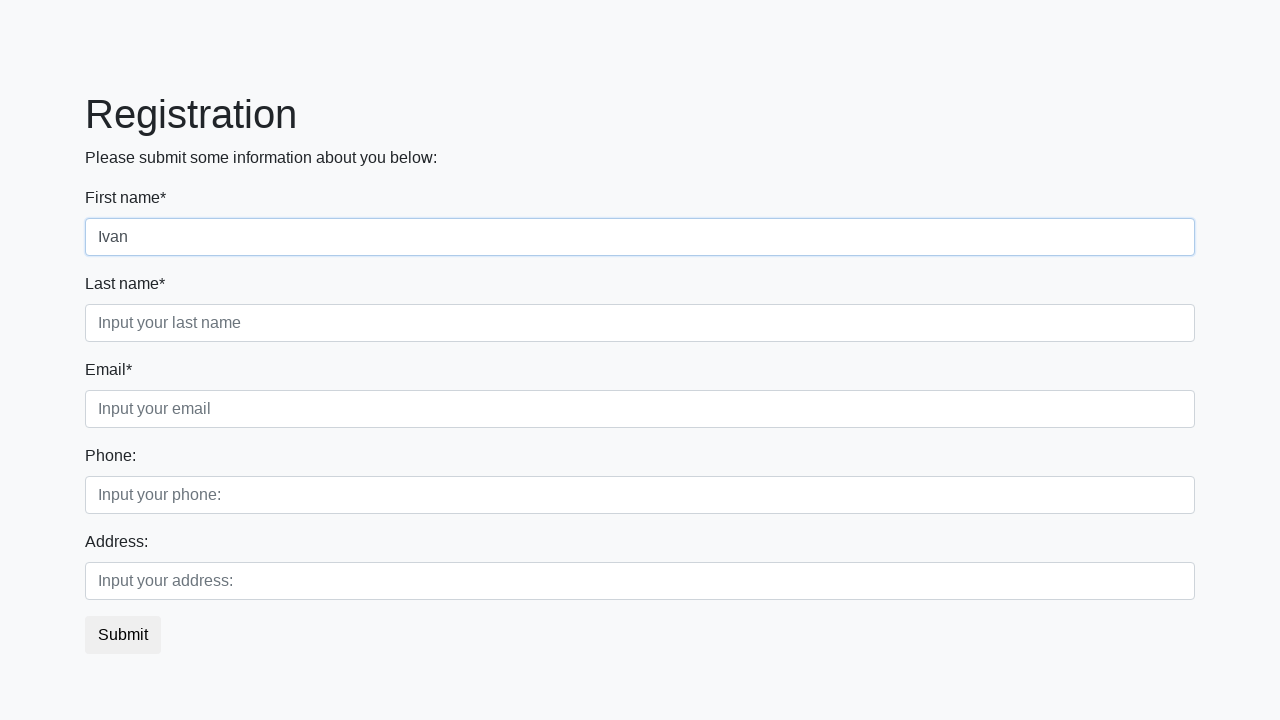

Filled last name field with 'Petrov' on div.first_block div.form-group.second_class input
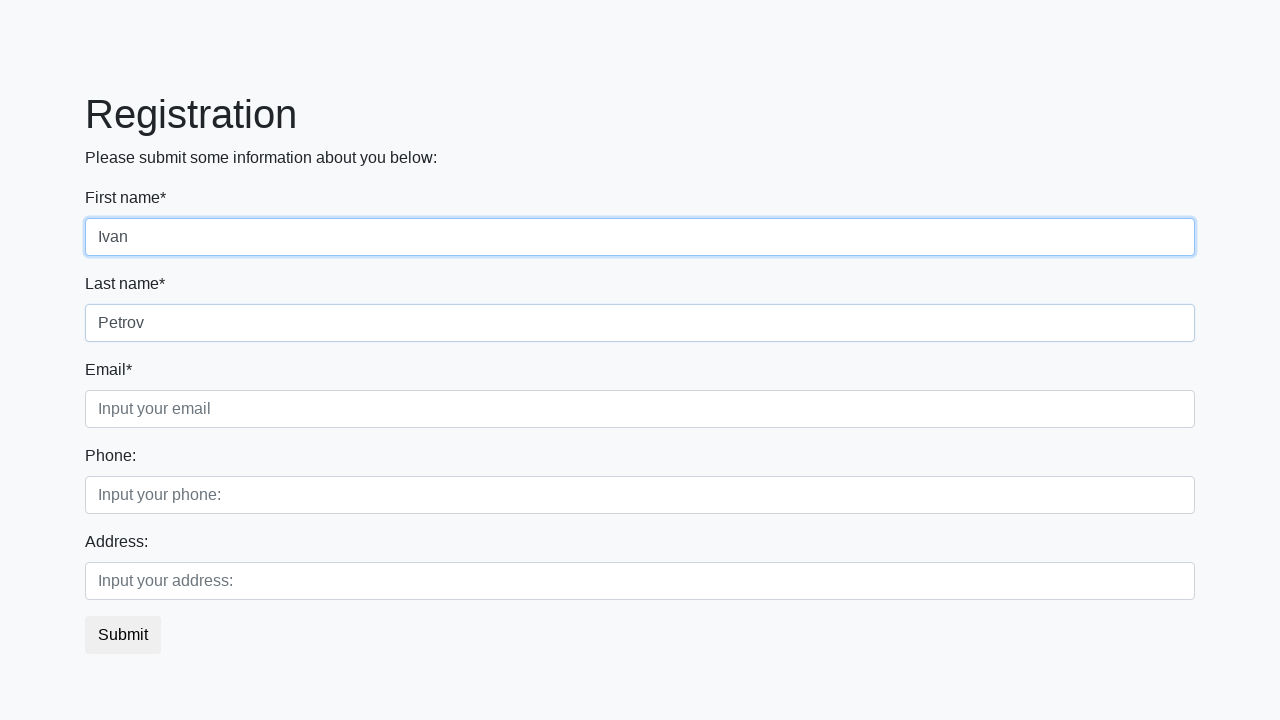

Filled email field with '348@mail.ru' on input.third
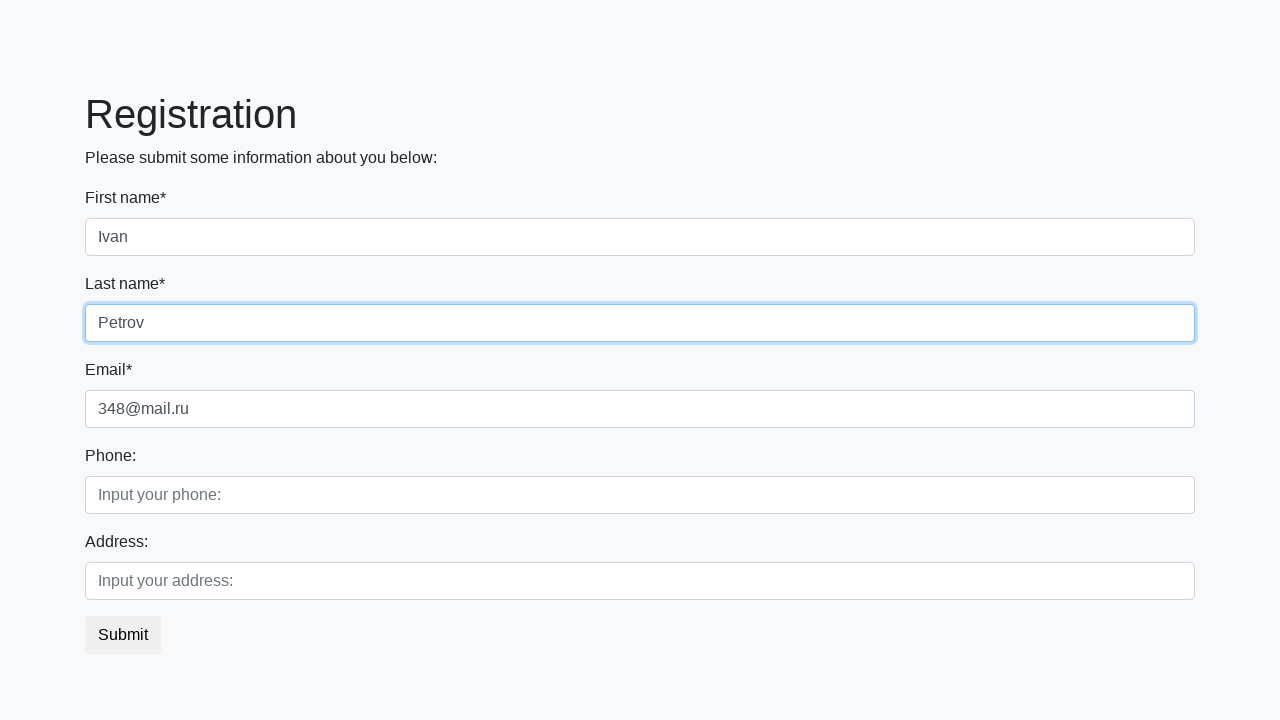

Clicked submit button to register at (123, 635) on .btn
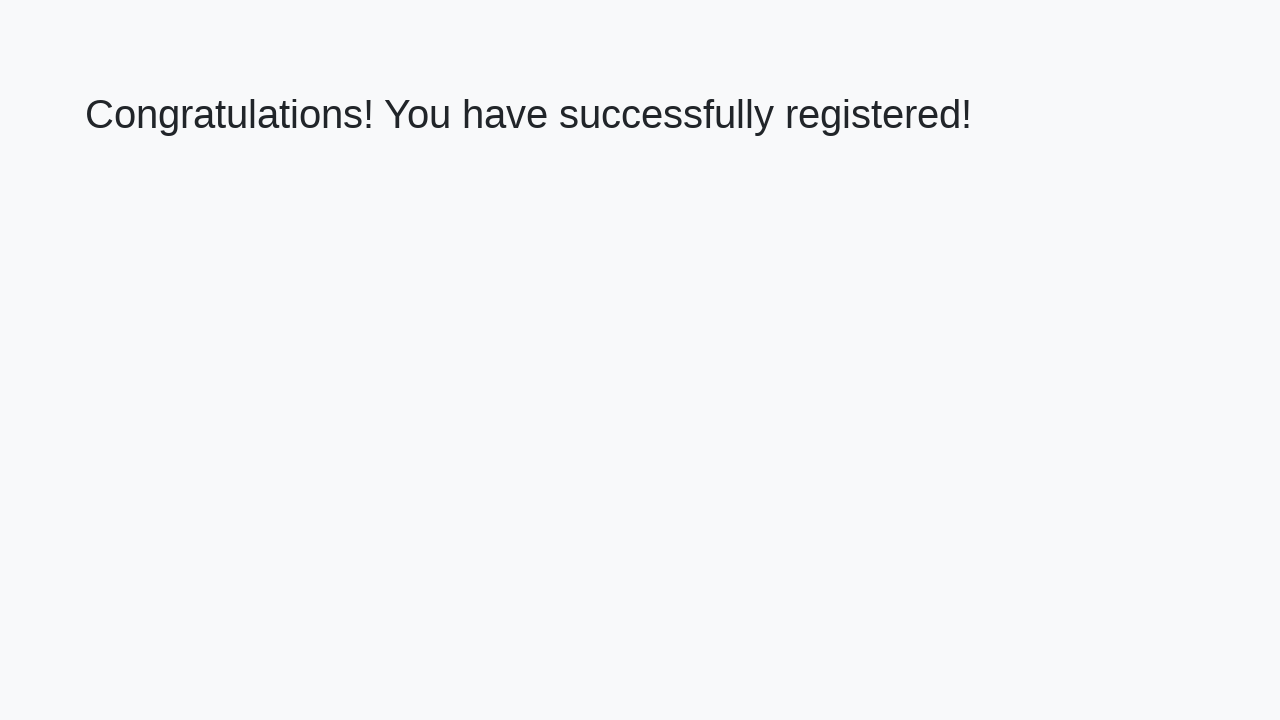

Success message loaded
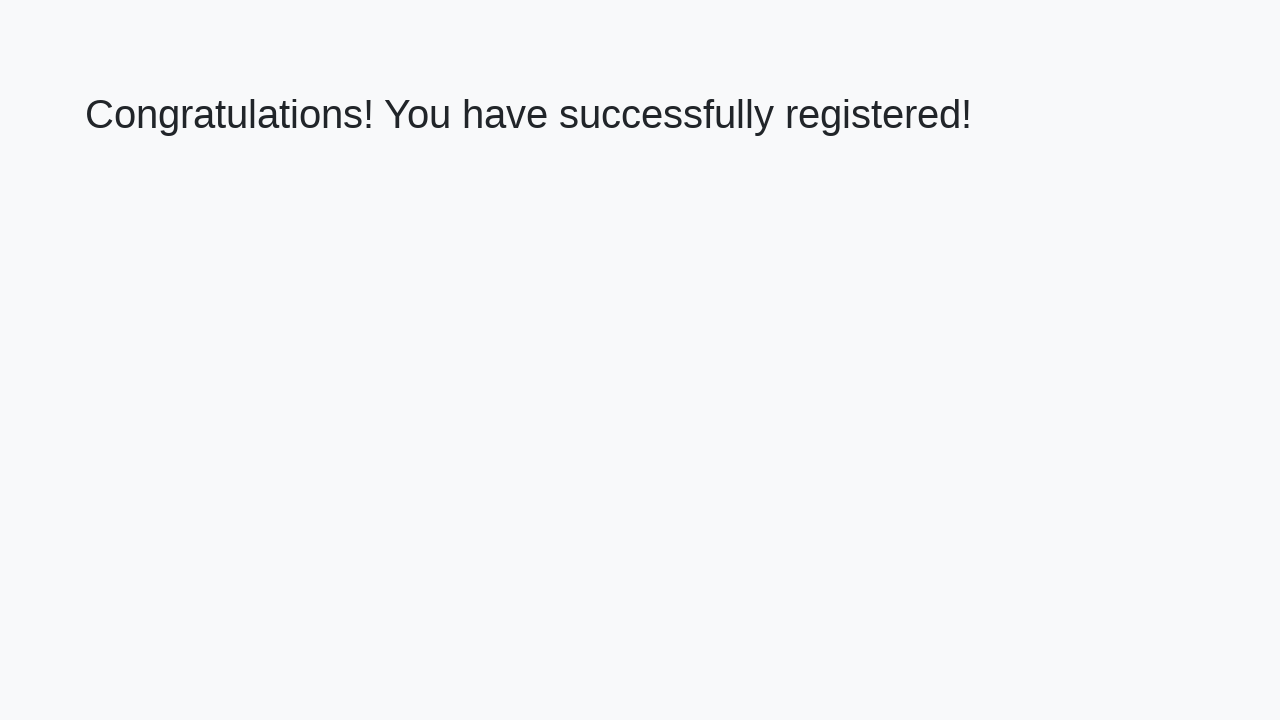

Retrieved success message text
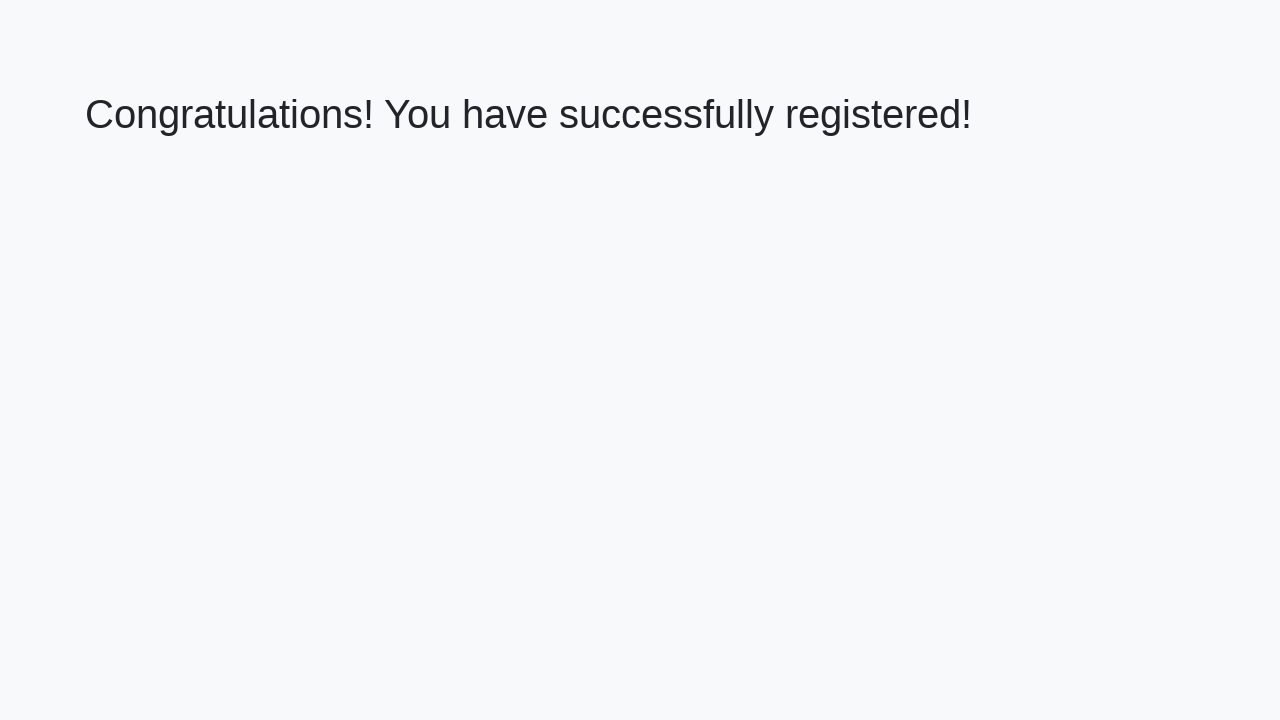

Verified success message: 'Congratulations! You have successfully registered!'
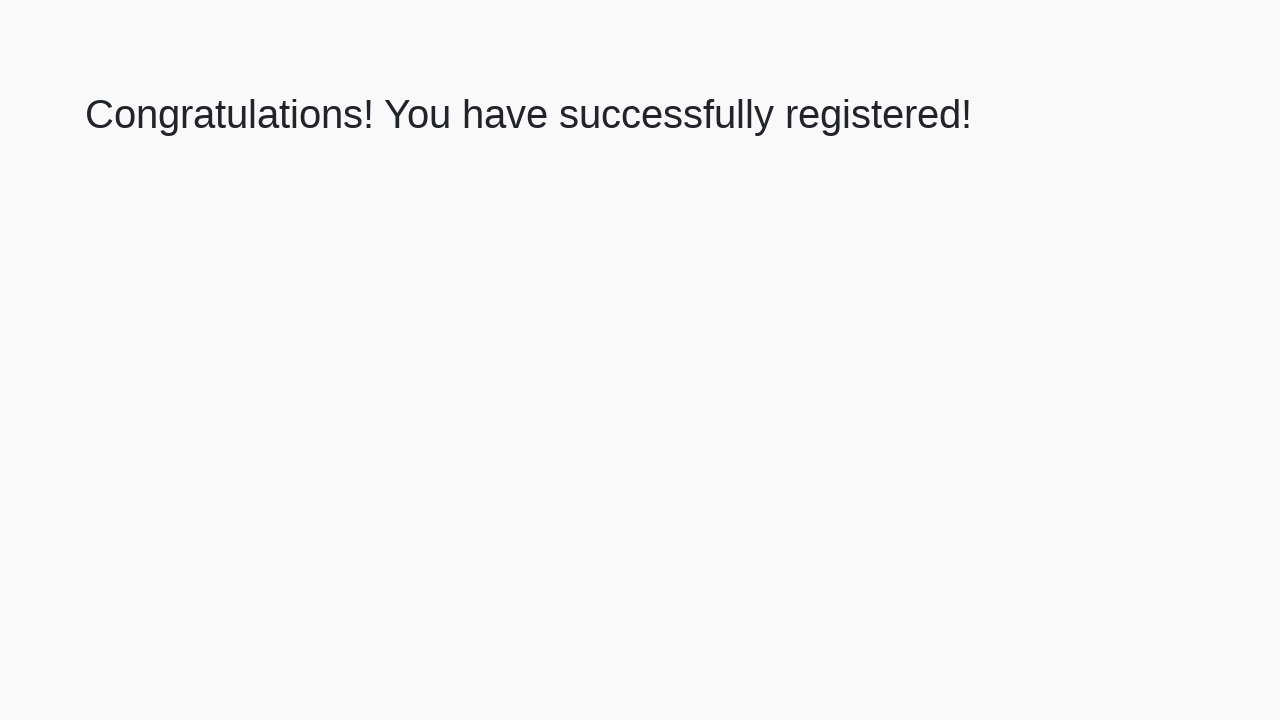

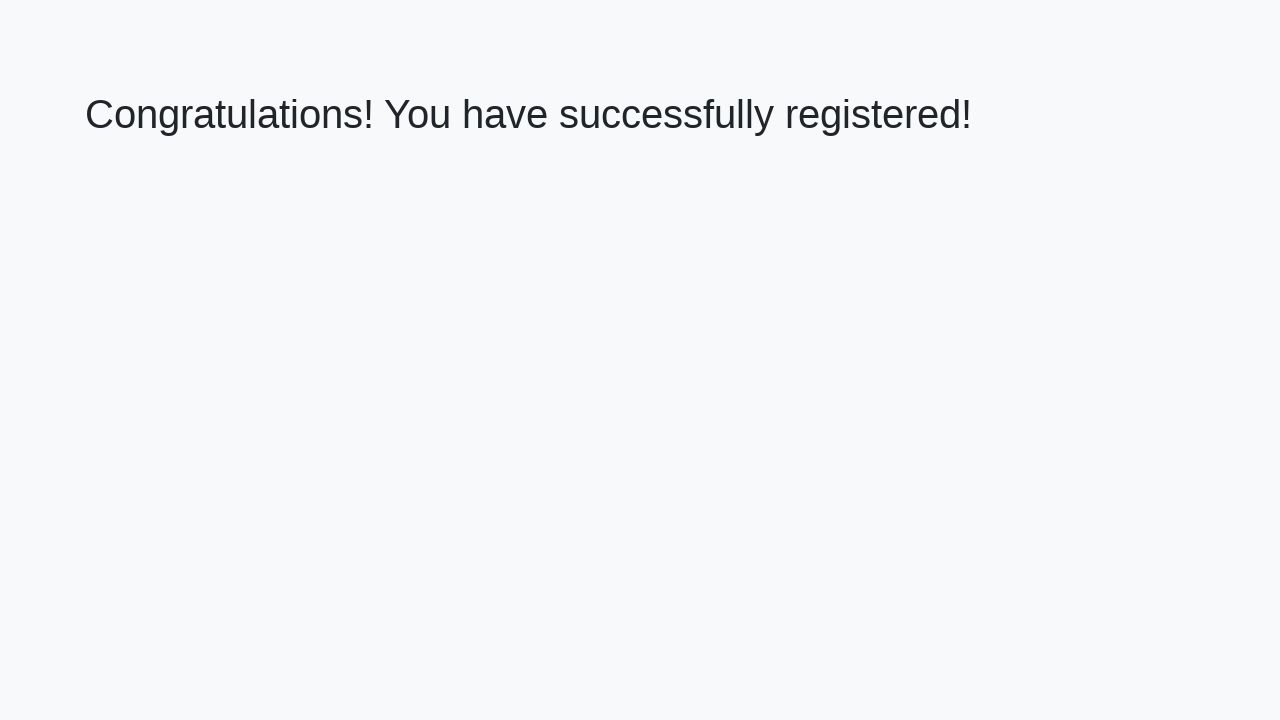